Tests the search/filter functionality on a practice e-commerce site by entering "pi" in the search box and verifying that filtered product results are displayed.

Starting URL: https://rahulshettyacademy.com/seleniumPractise/#/

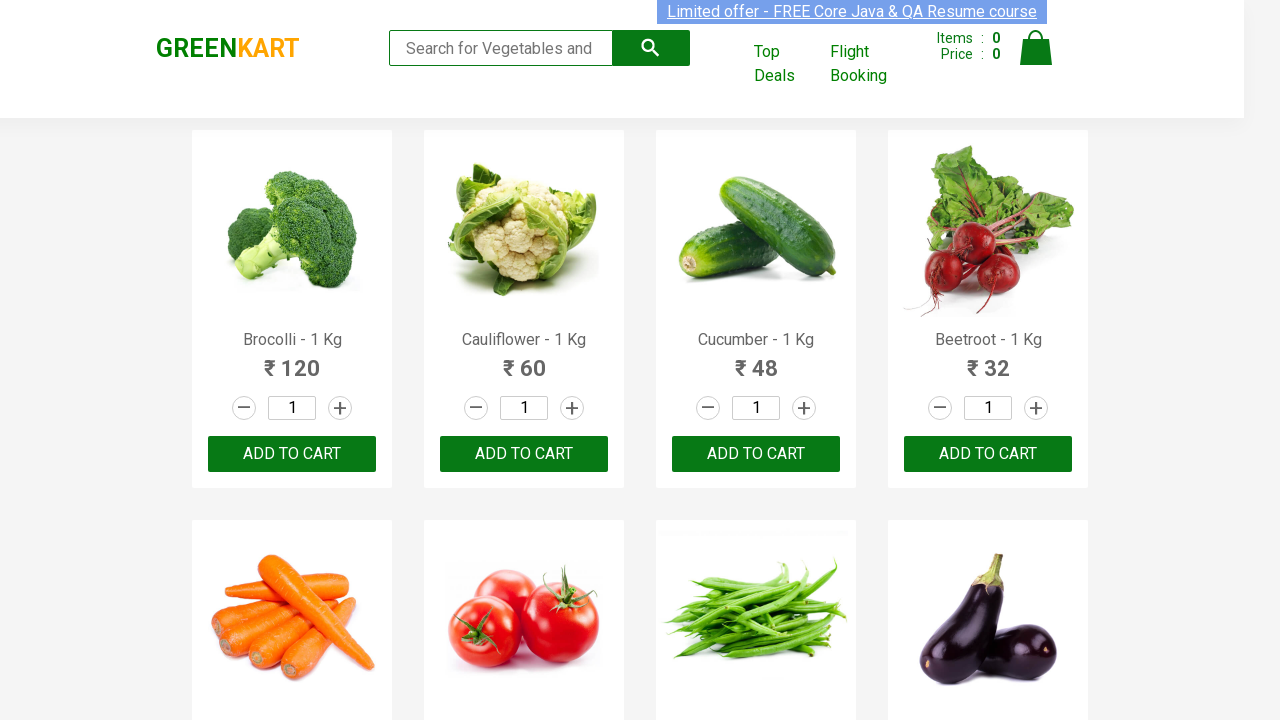

Filled search box with 'pi' to filter products on input[placeholder*='Search']
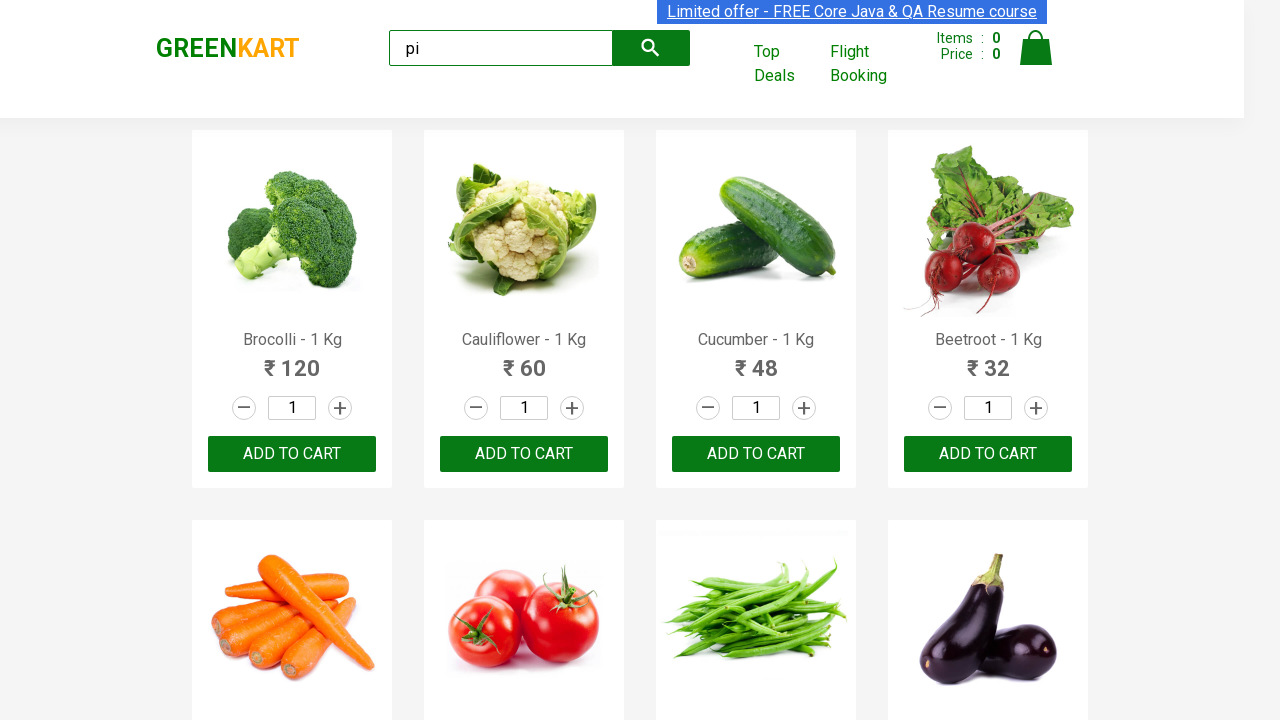

Waited for filtered product results to appear
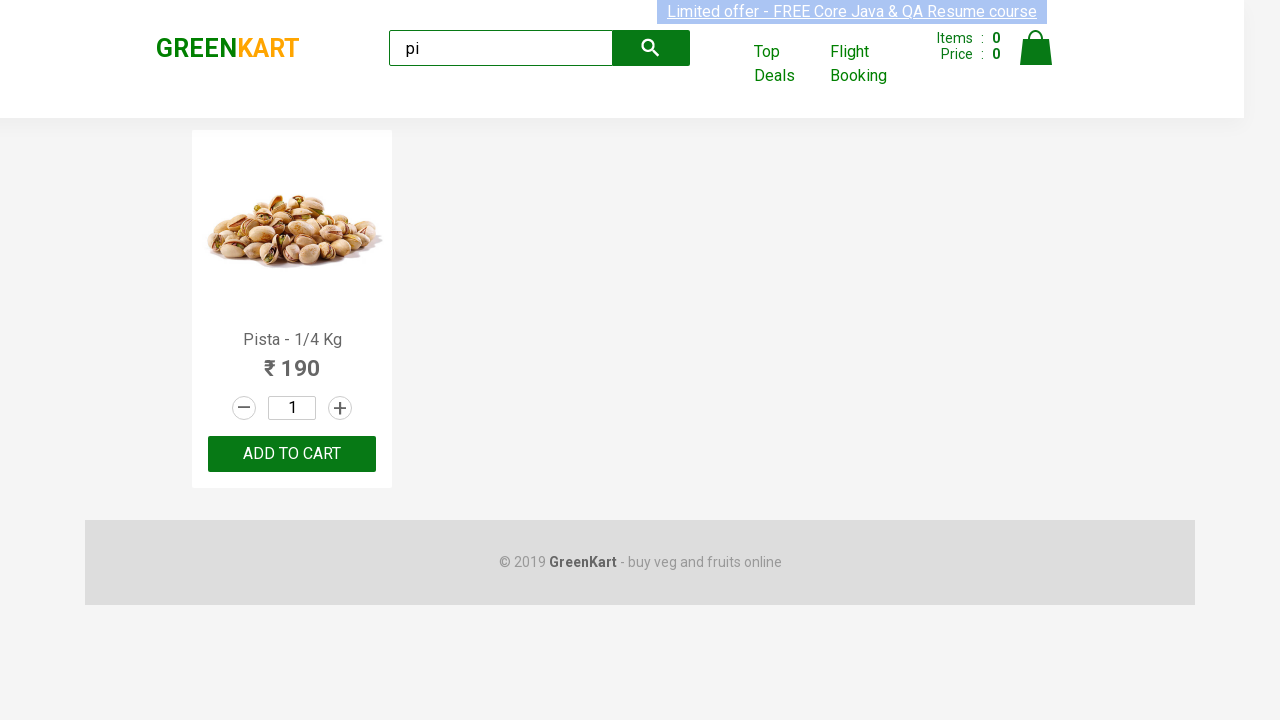

Verified product details are visible after filtering
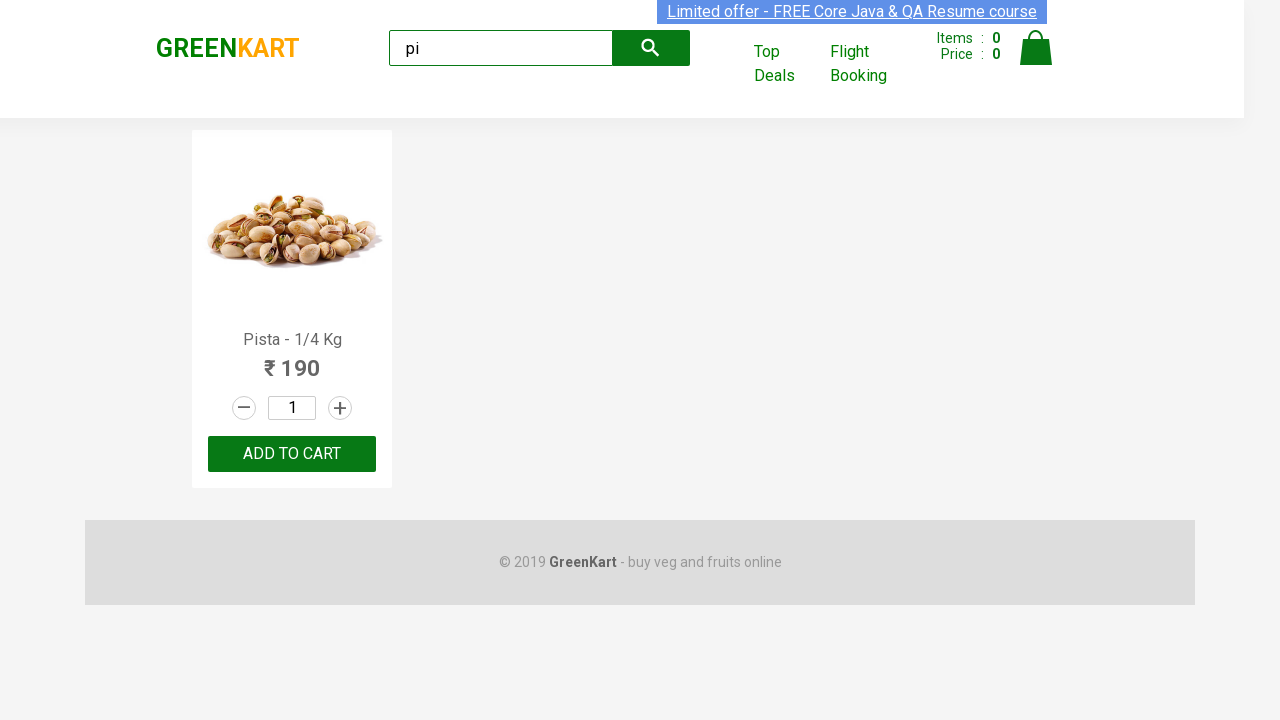

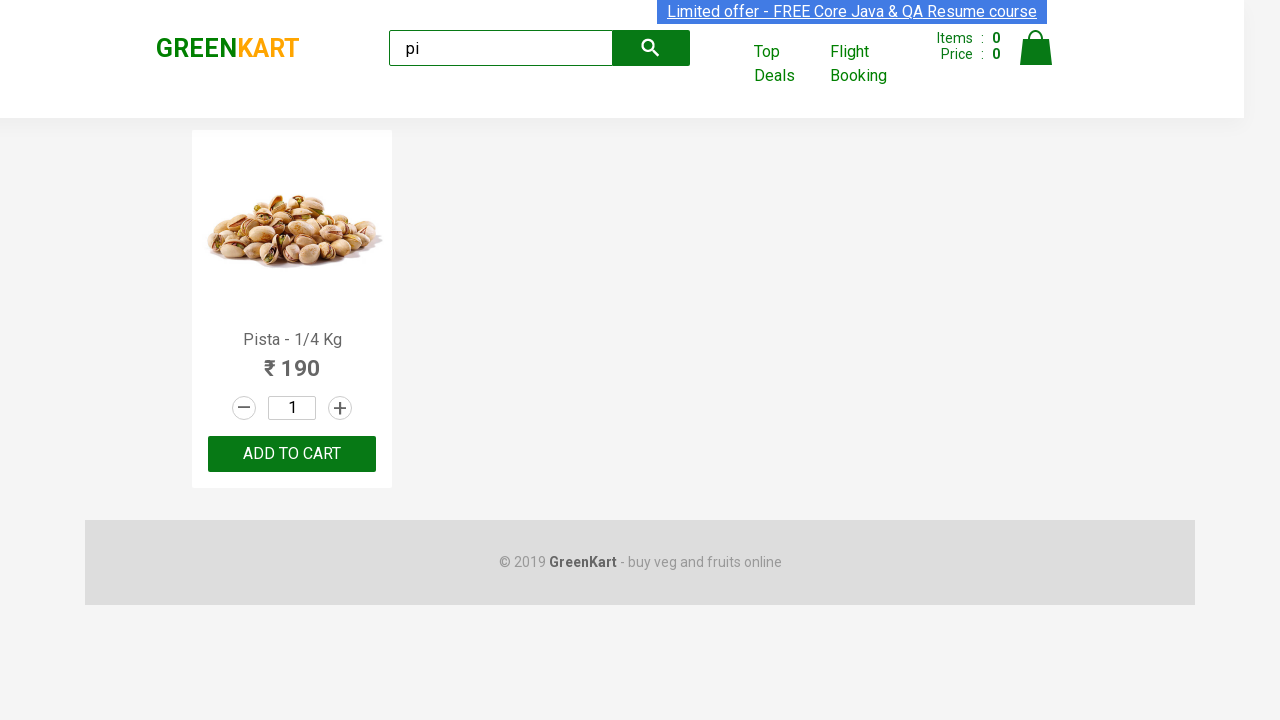